Navigates to the Time and Date world clock page and verifies that the world clock table is displayed with data rows.

Starting URL: https://www.timeanddate.com/worldclock/

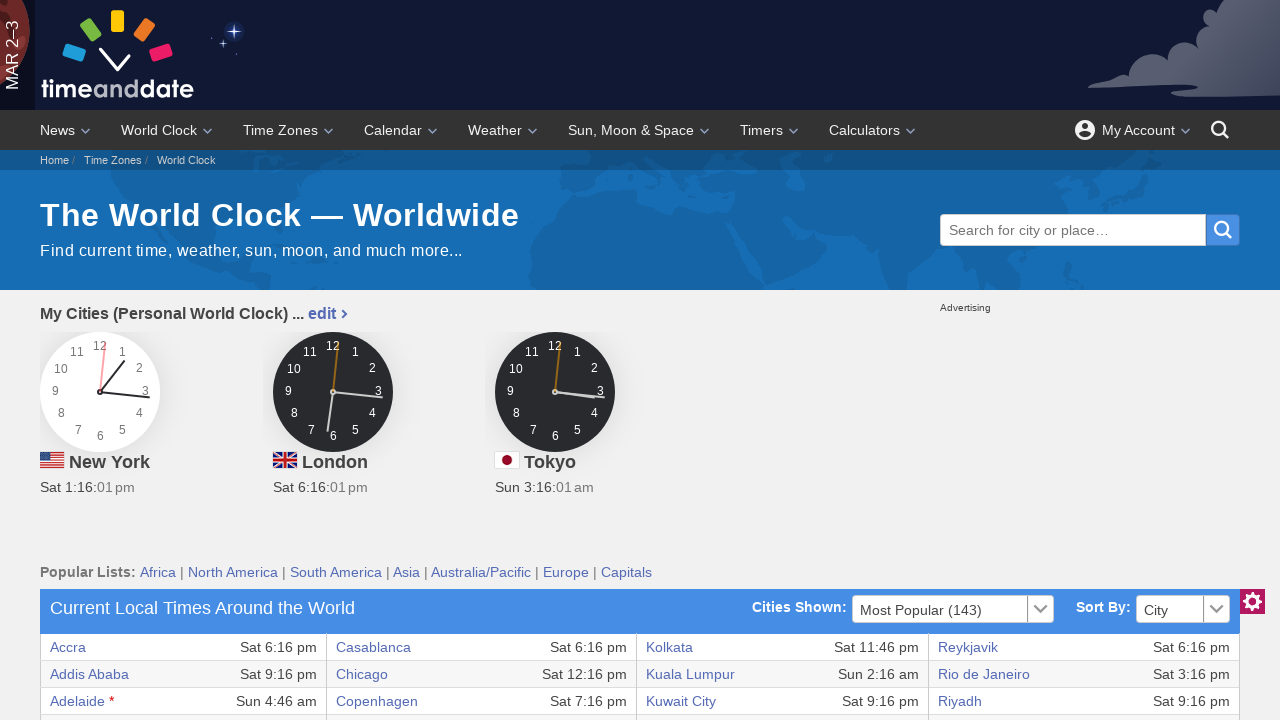

World clock table is now visible
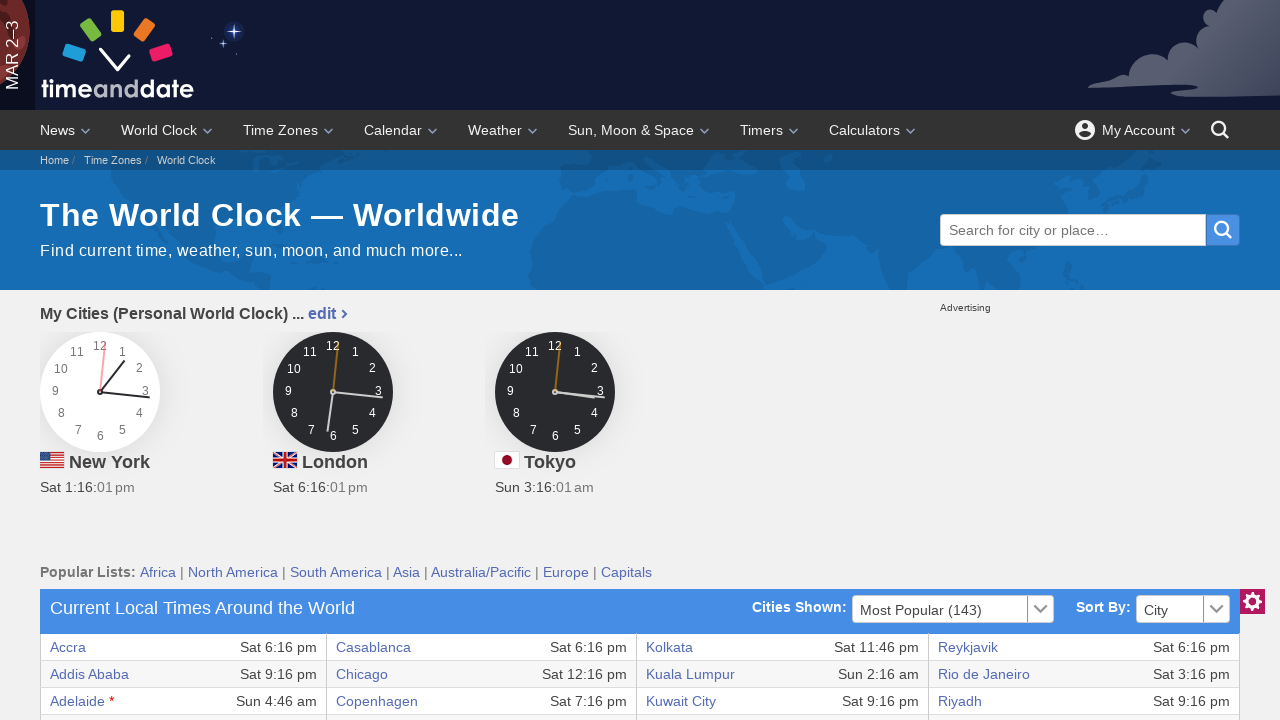

World clock table contains data rows
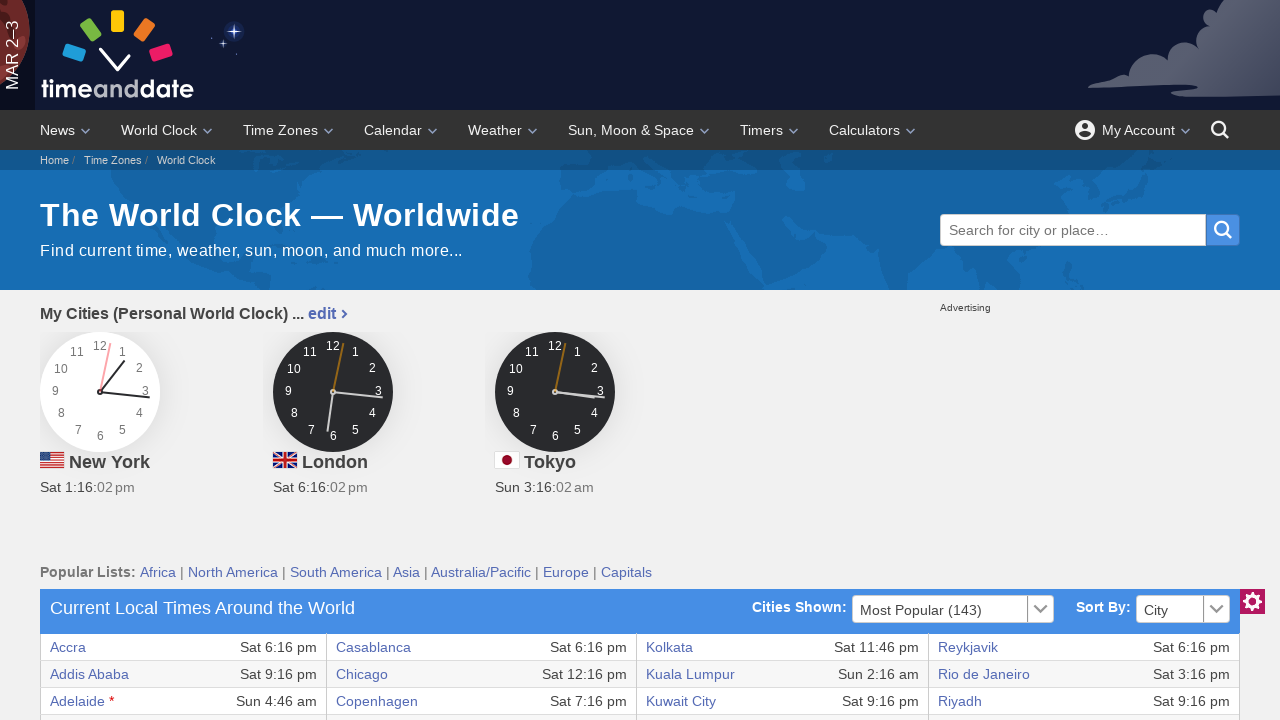

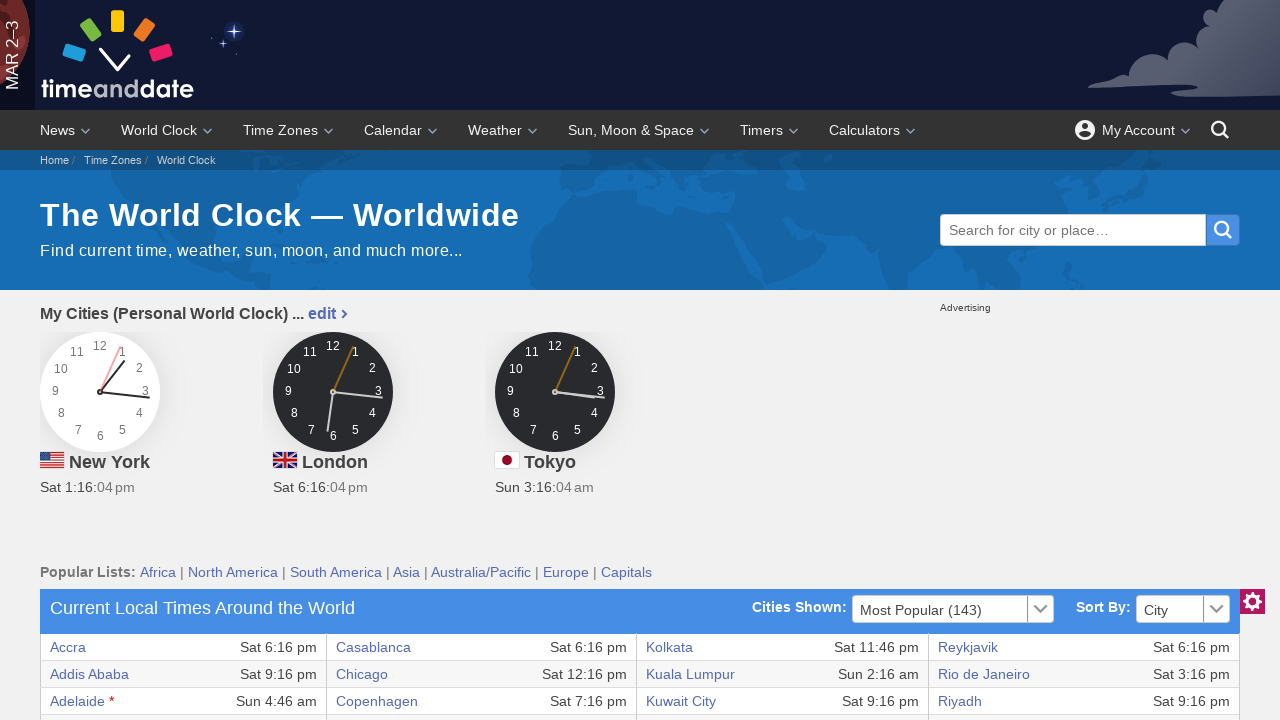